Launches the Burger King India website and verifies it loads successfully

Starting URL: https://www.burgerking.in/

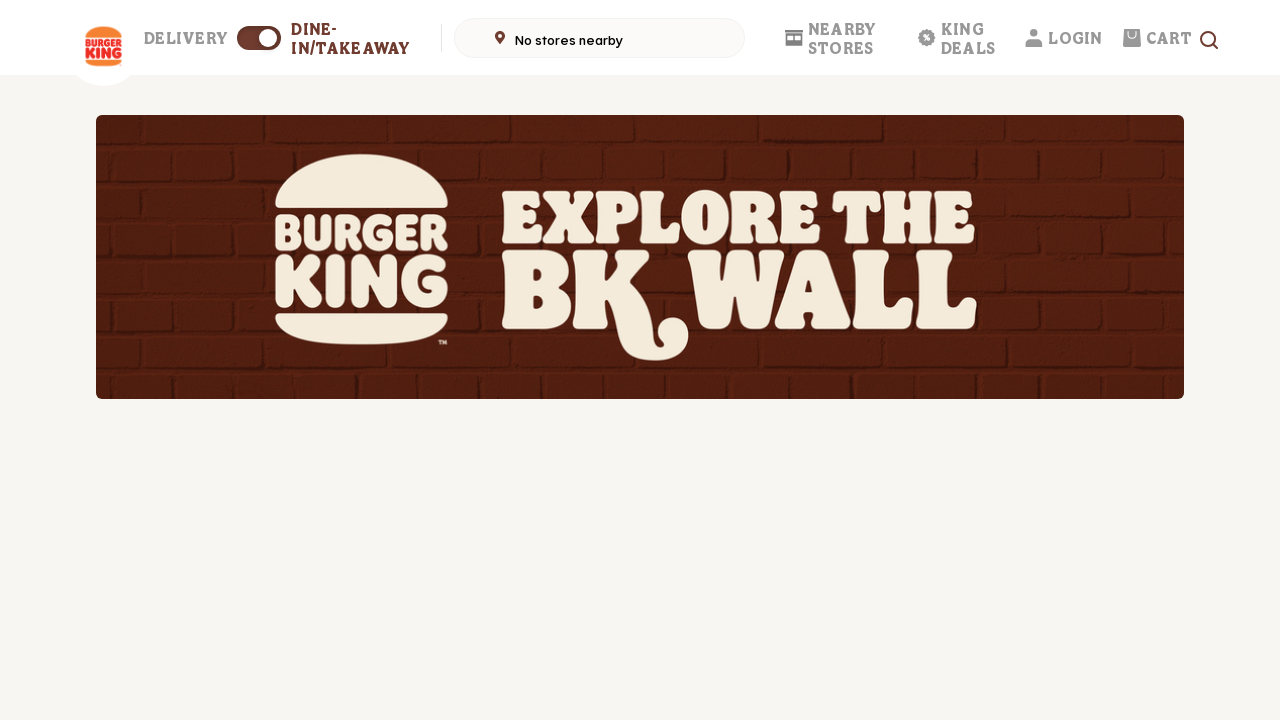

Waited for Burger King India website to load (domcontentloaded state)
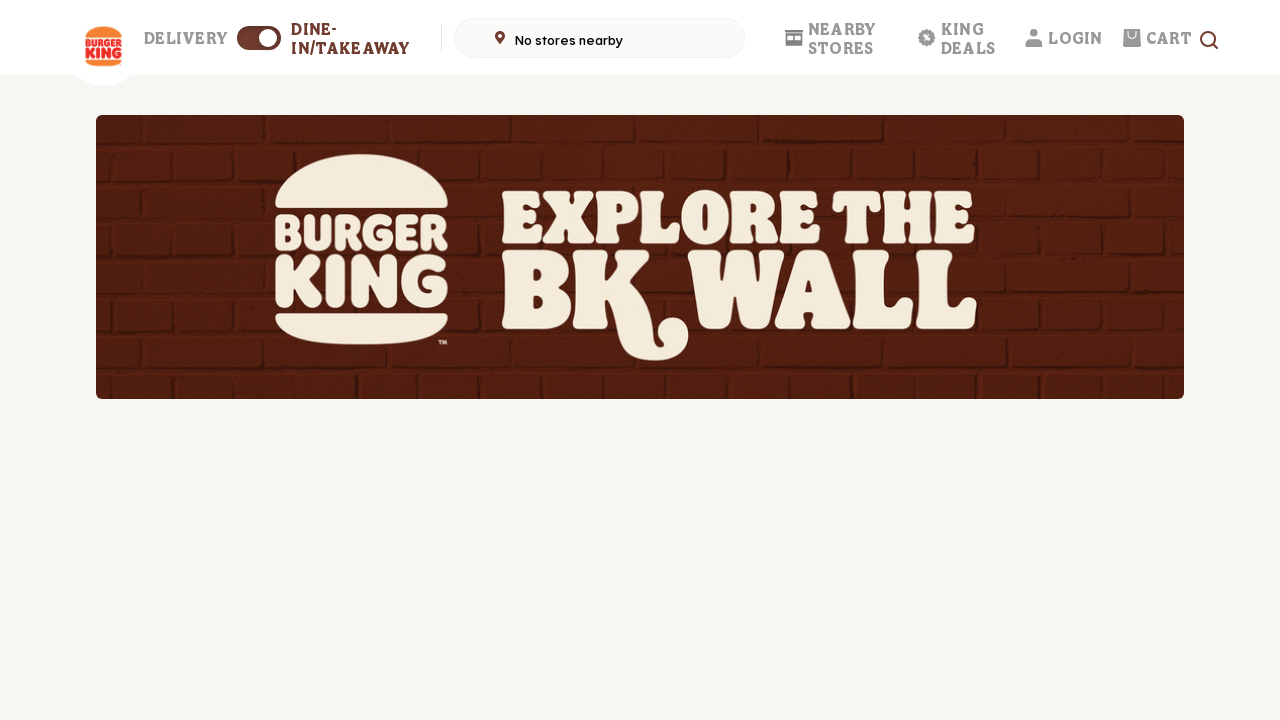

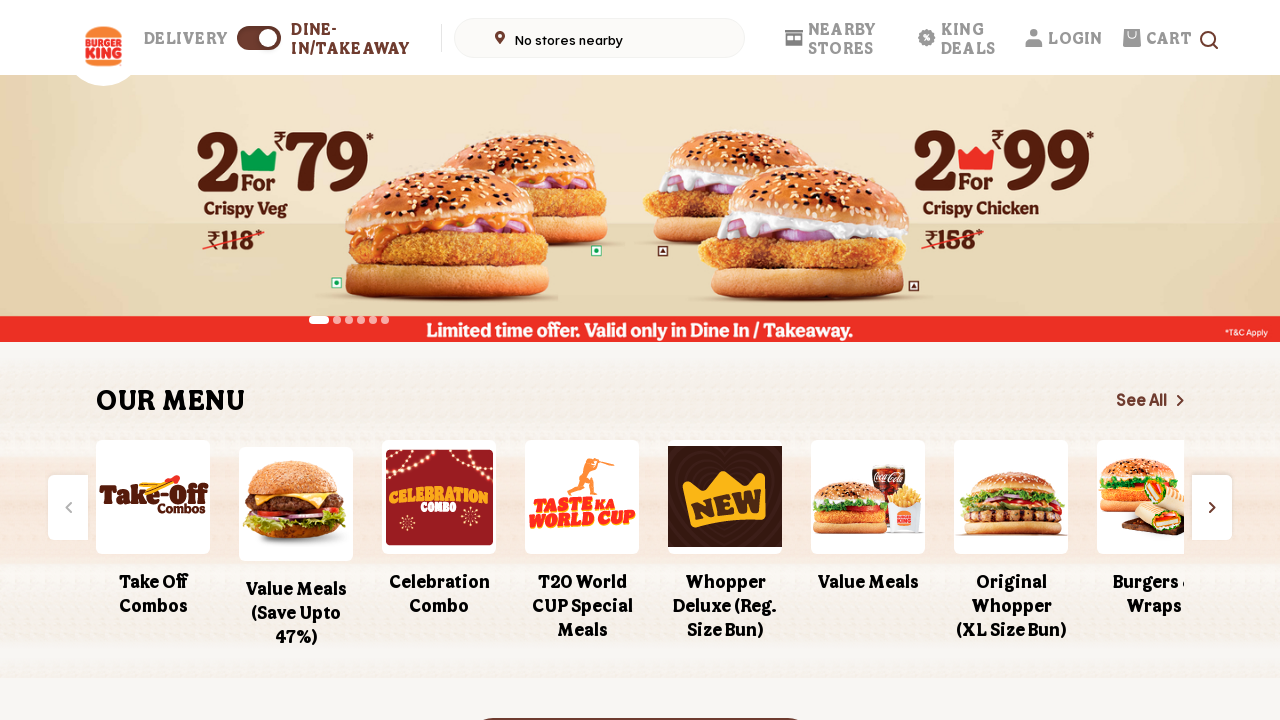